Comprehensive UI scoring validation that checks layout, functionality, responsiveness, accessibility, and spiritual alignment

Starting URL: https://acim-guide-production.web.app

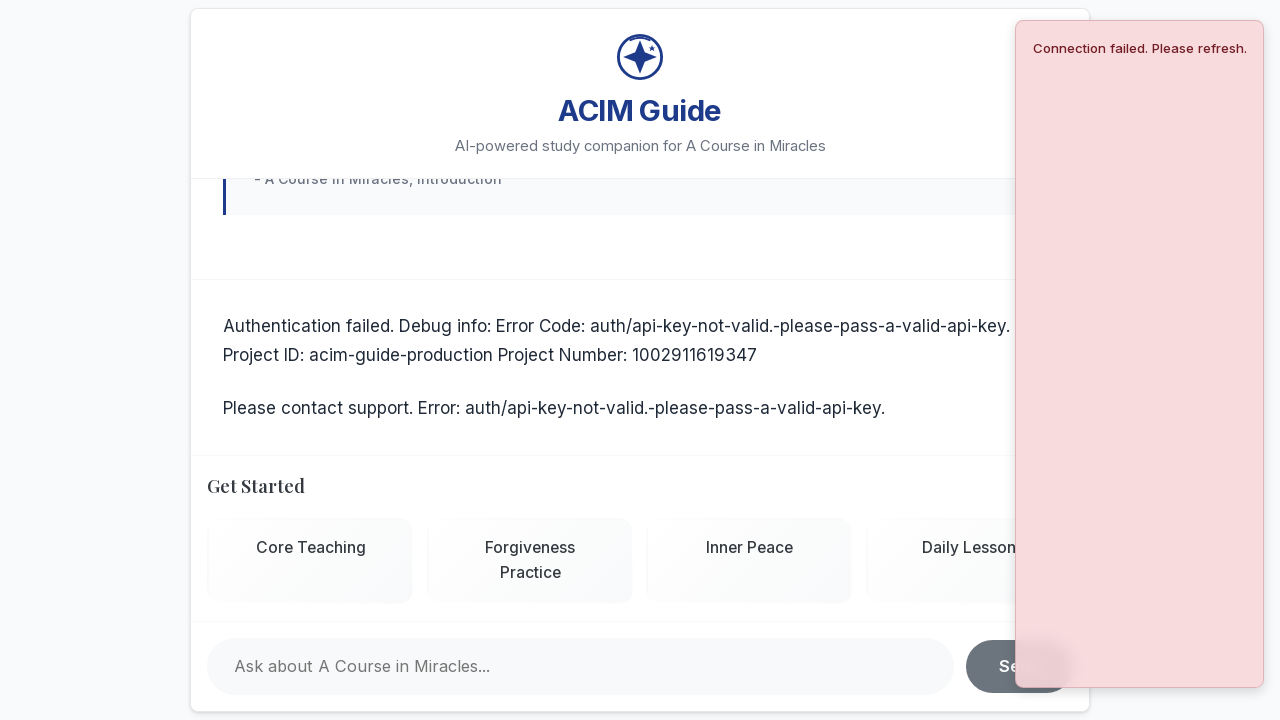

Waited for page to reach networkidle state
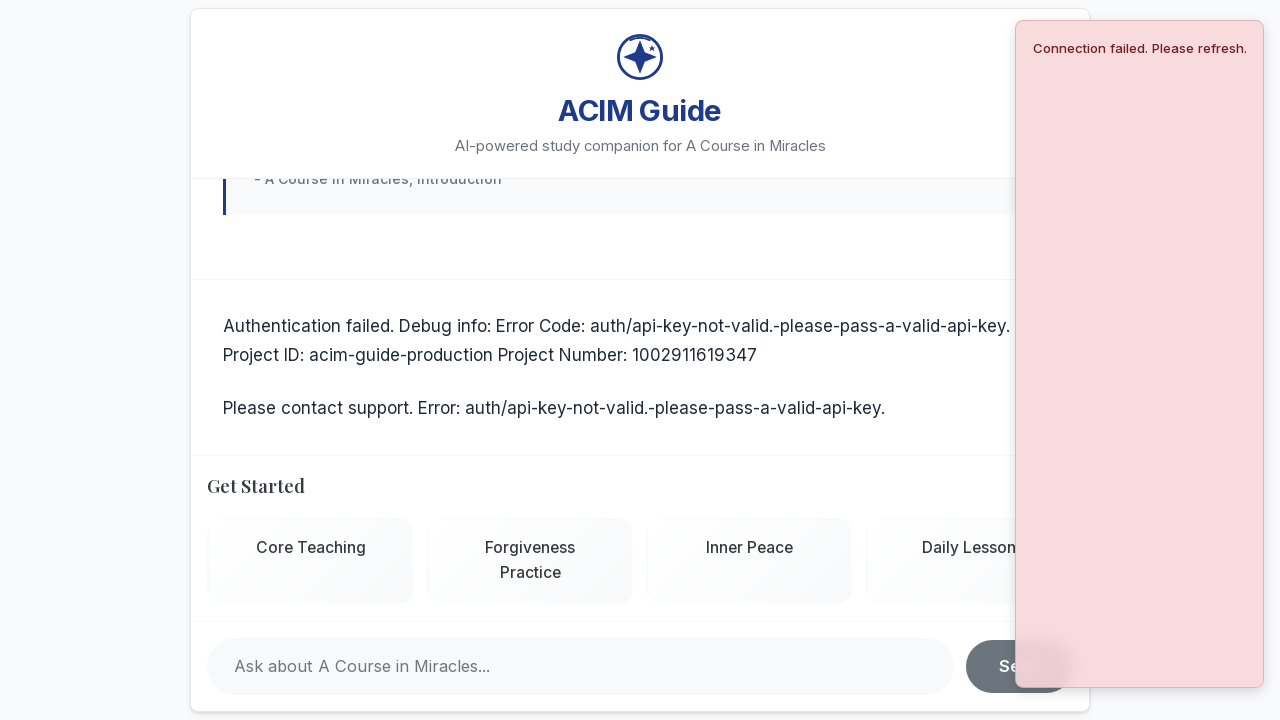

Waited 3000ms for additional page rendering
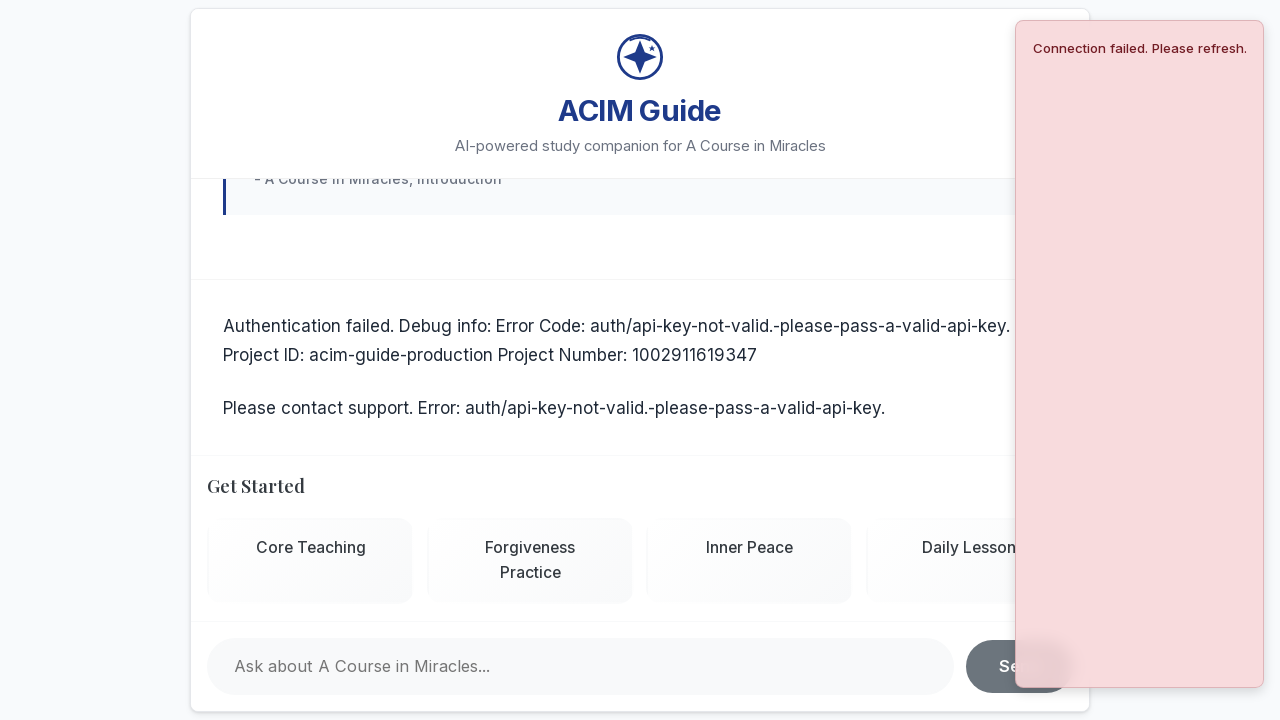

Located header element
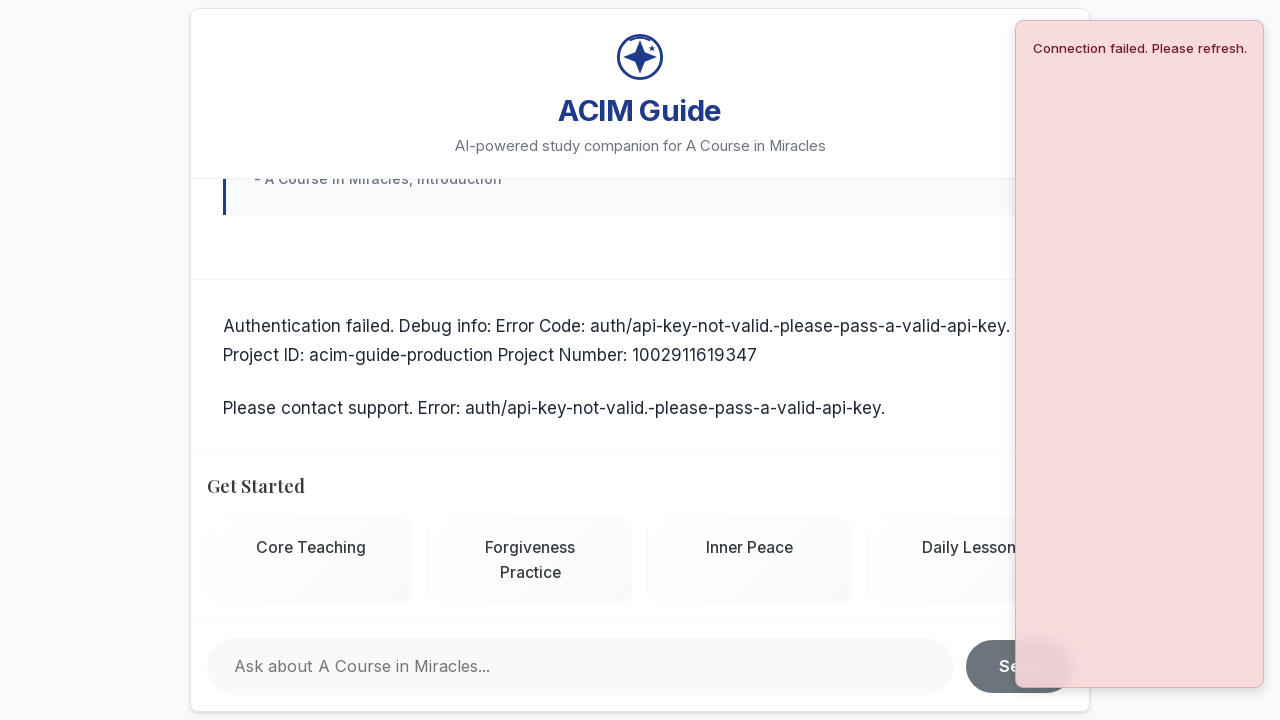

Retrieved header bounding box
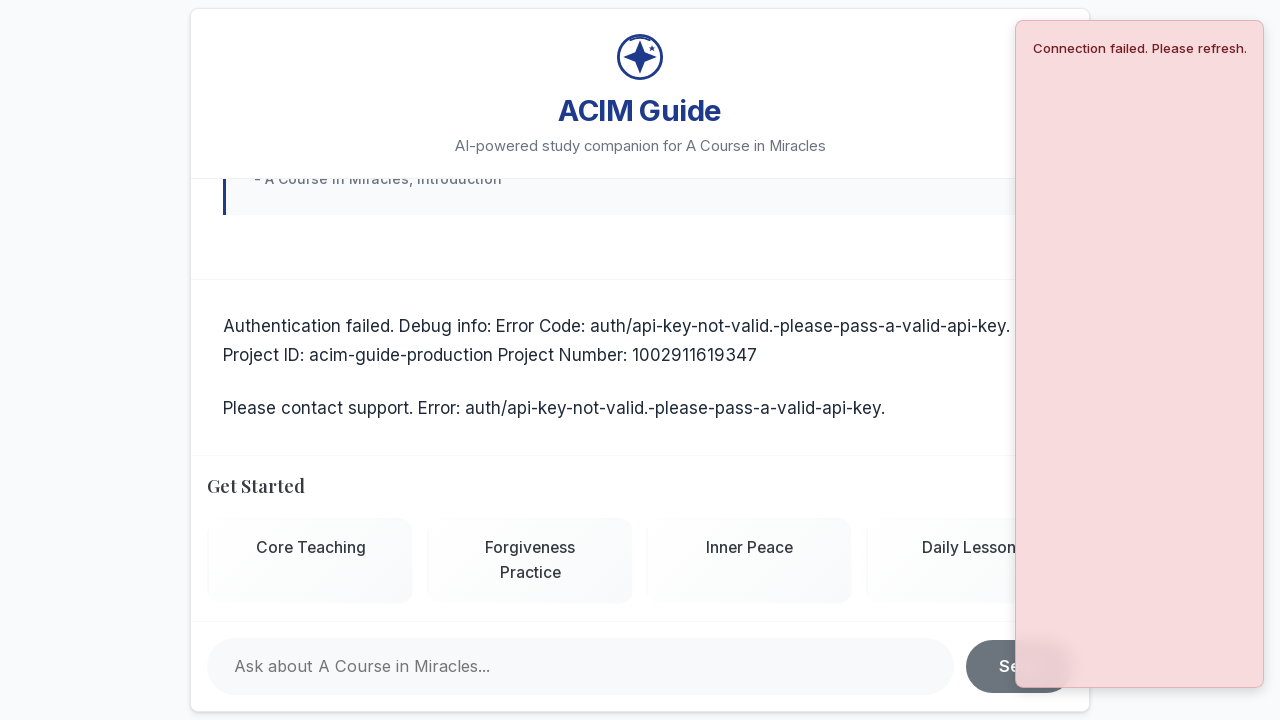

Header height check passed (height <= 64). Score: 0/10
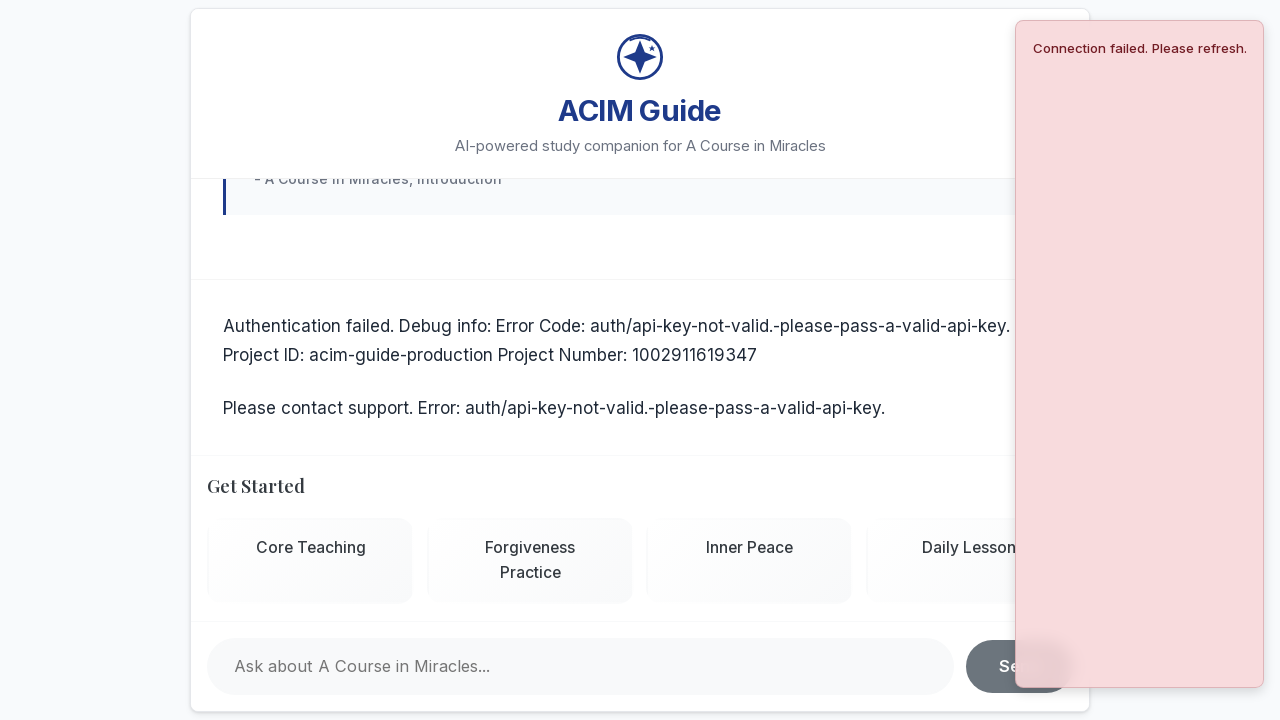

Located logo image element
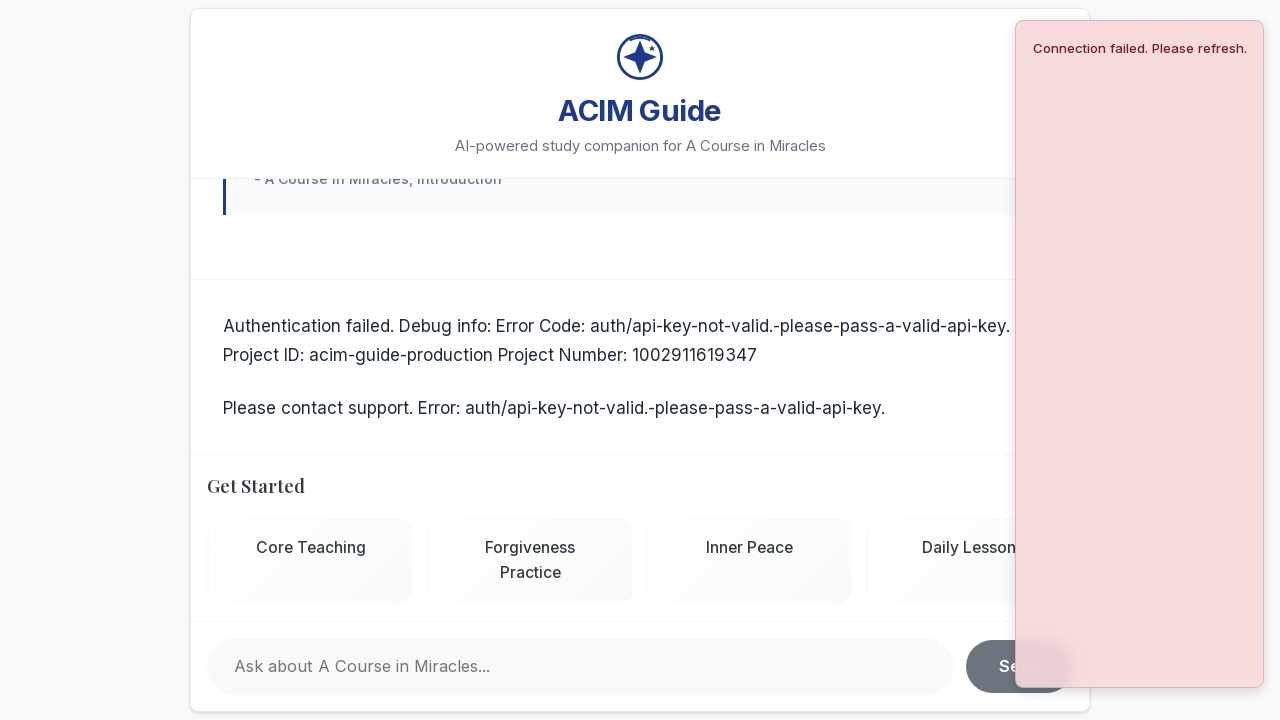

Located enhanced logo element
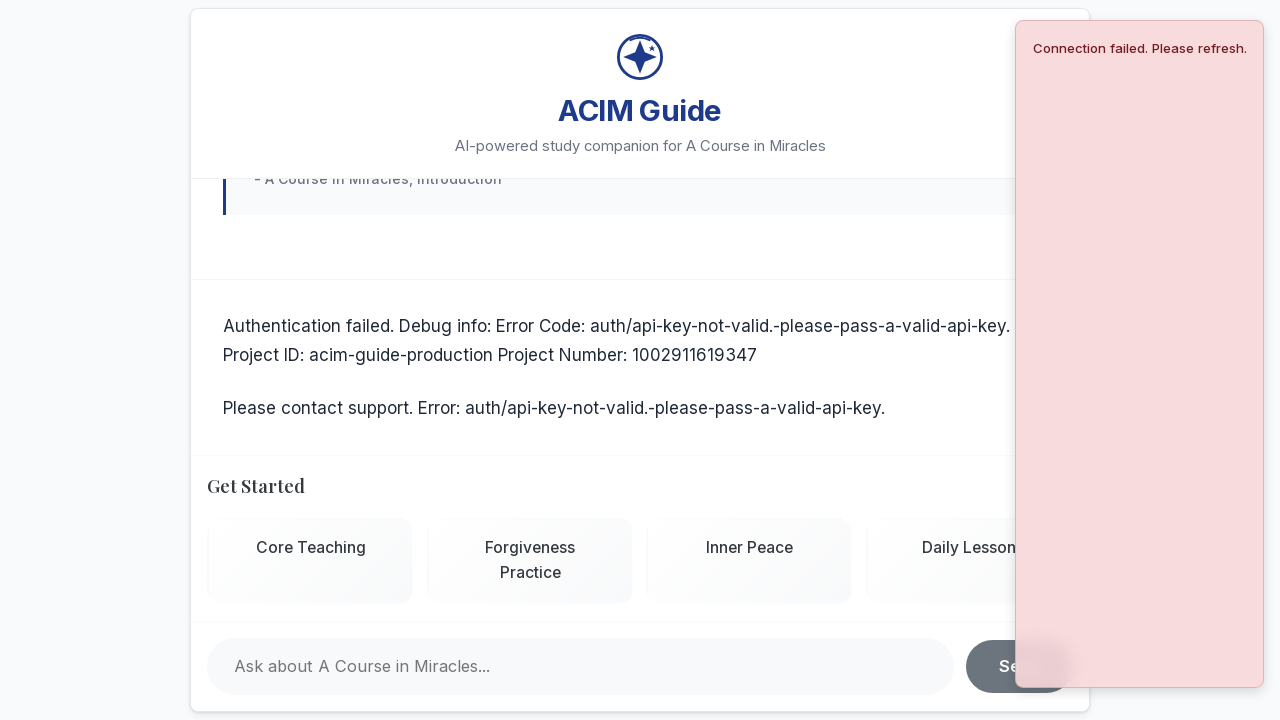

Logo visibility check passed. Score: 1/10
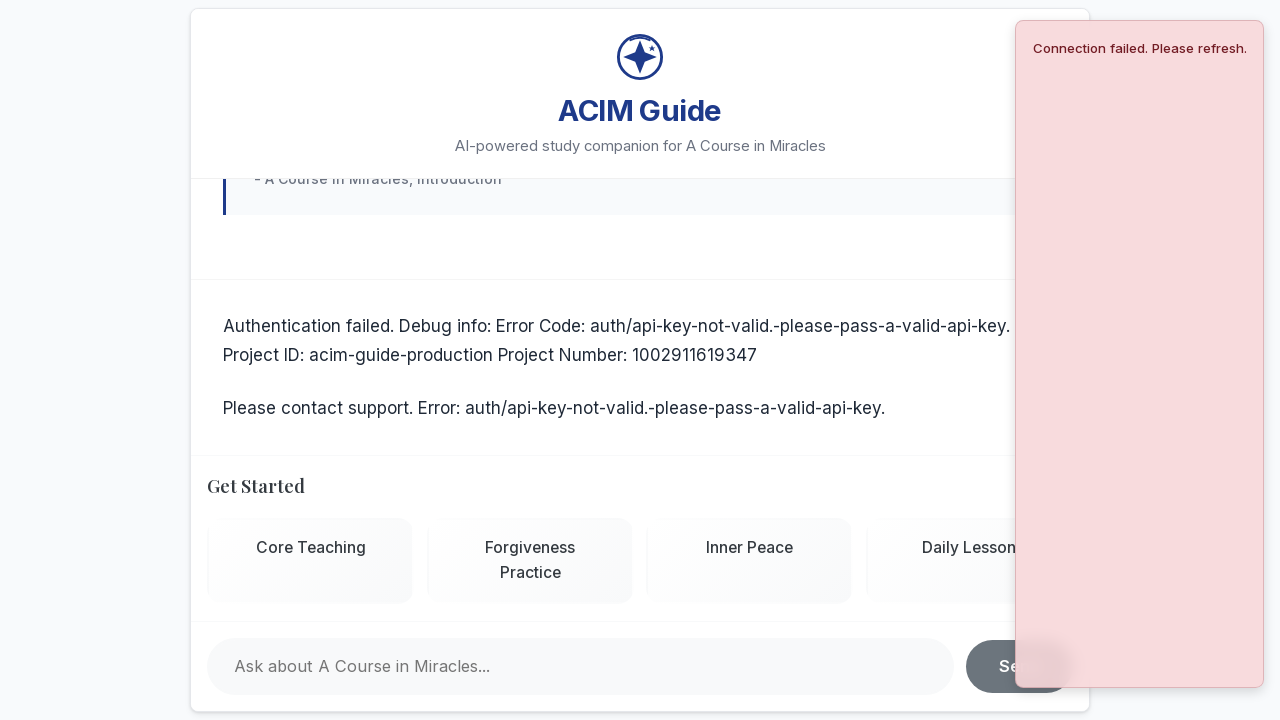

Located chat container element
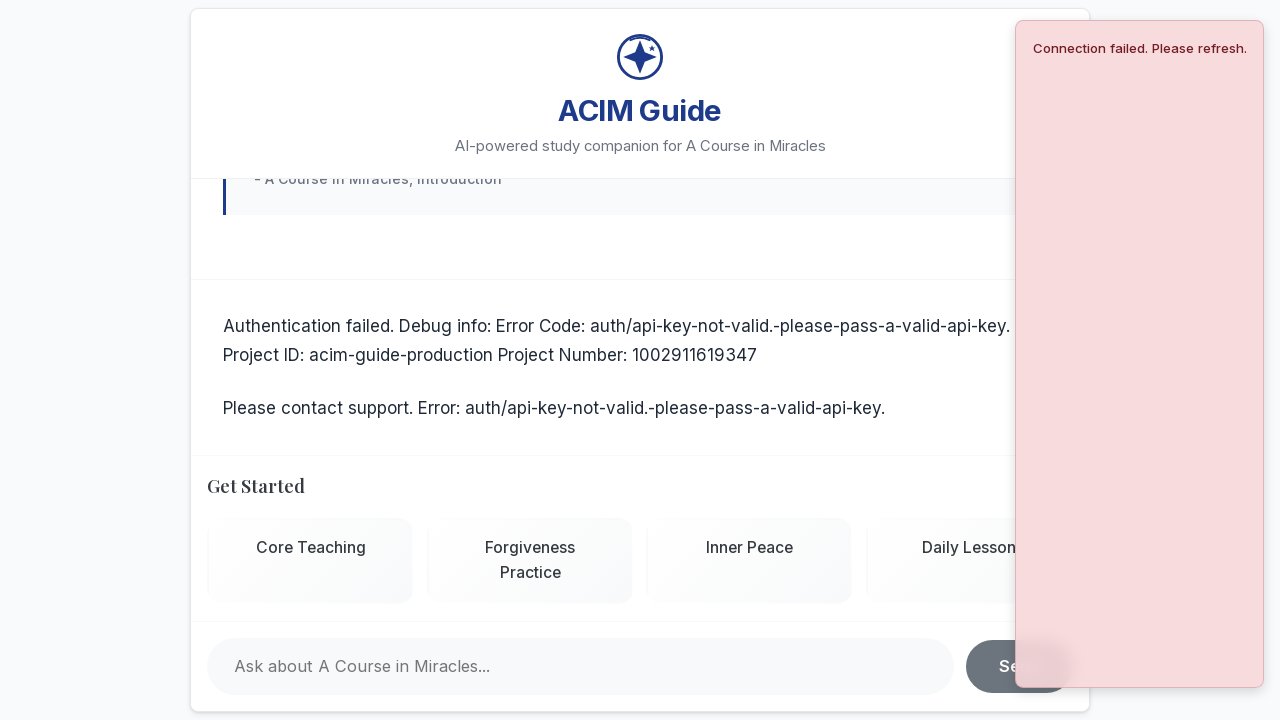

Chat container visibility check passed. Score: 2/10
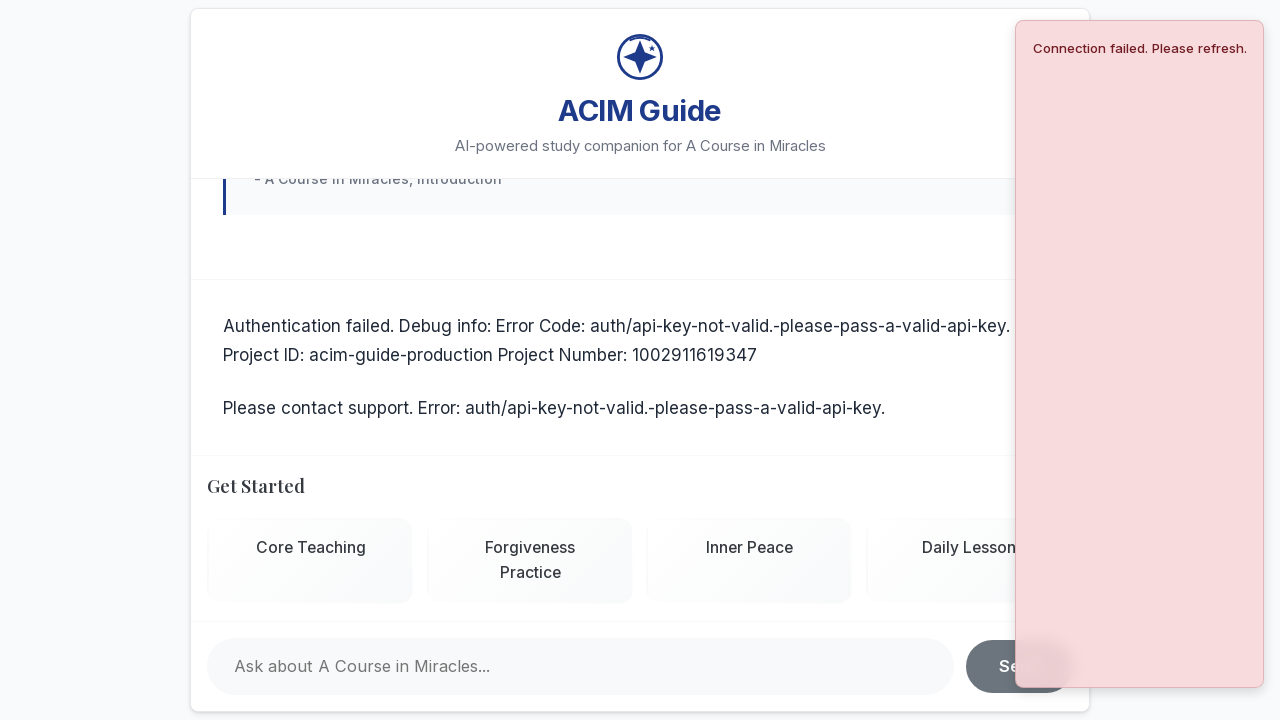

Located message input element
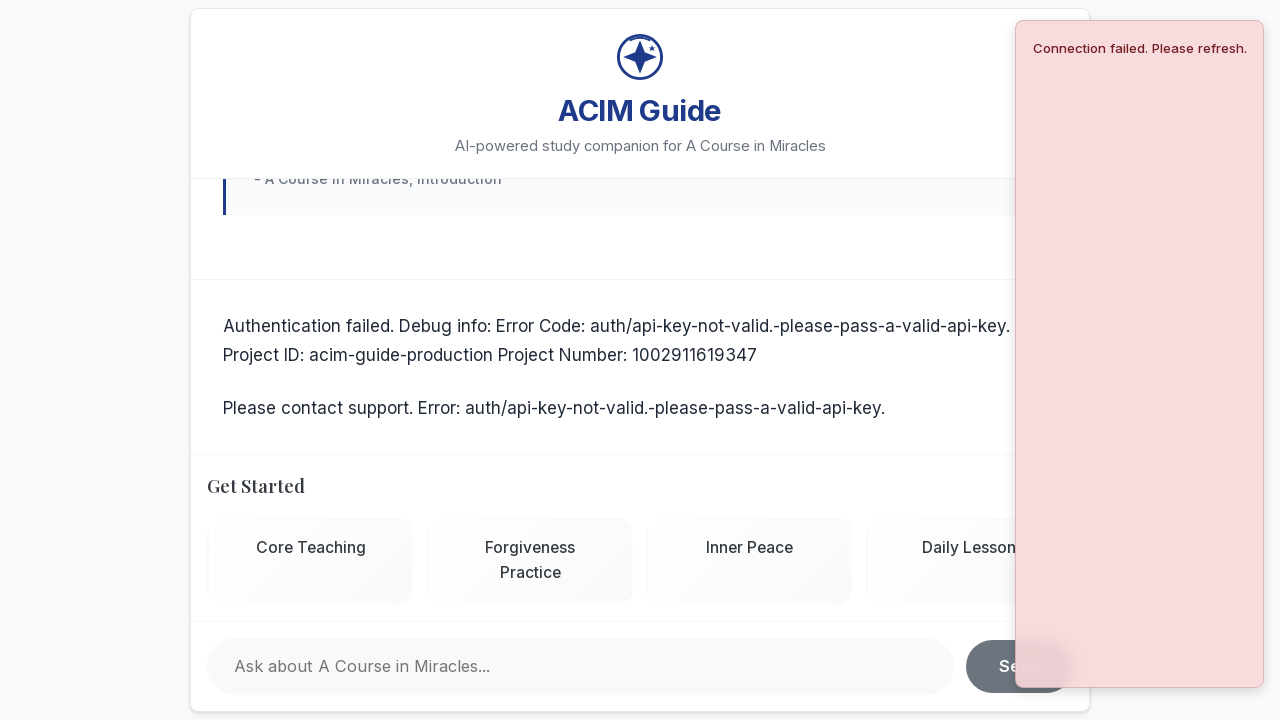

Located send button element
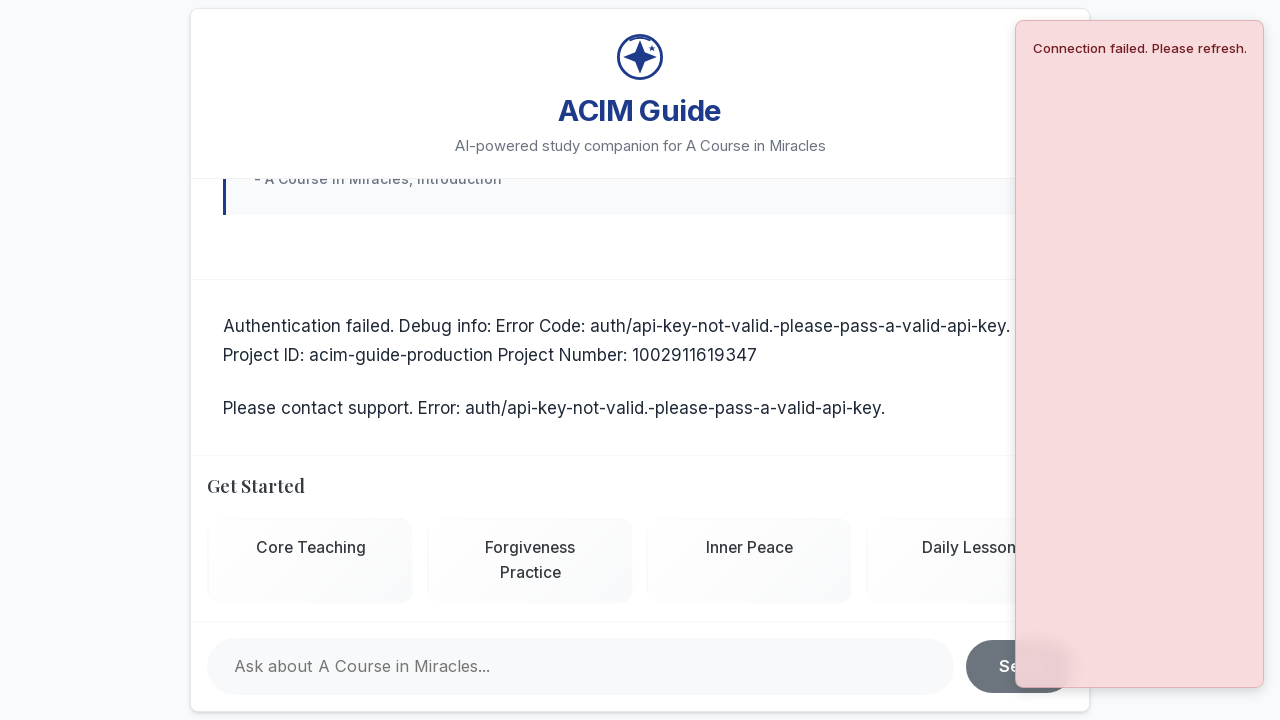

Located quick action elements
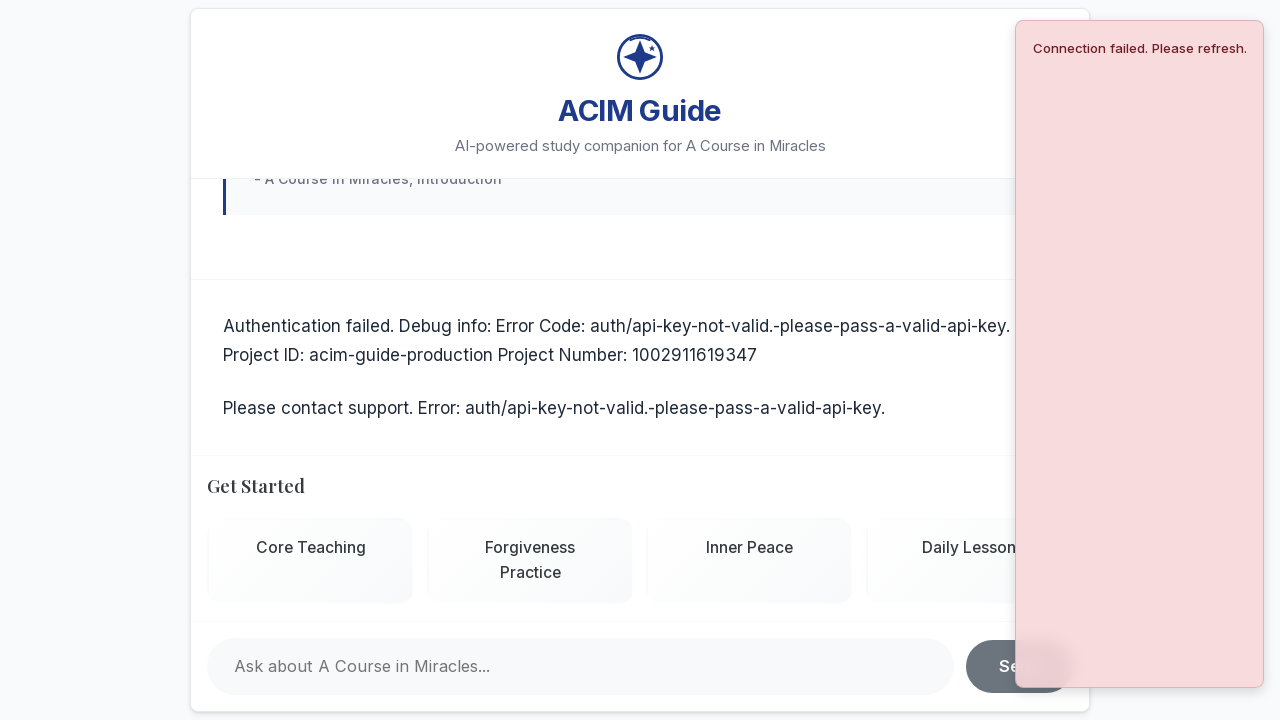

Message input and send button enabled check passed. Score: 2/10
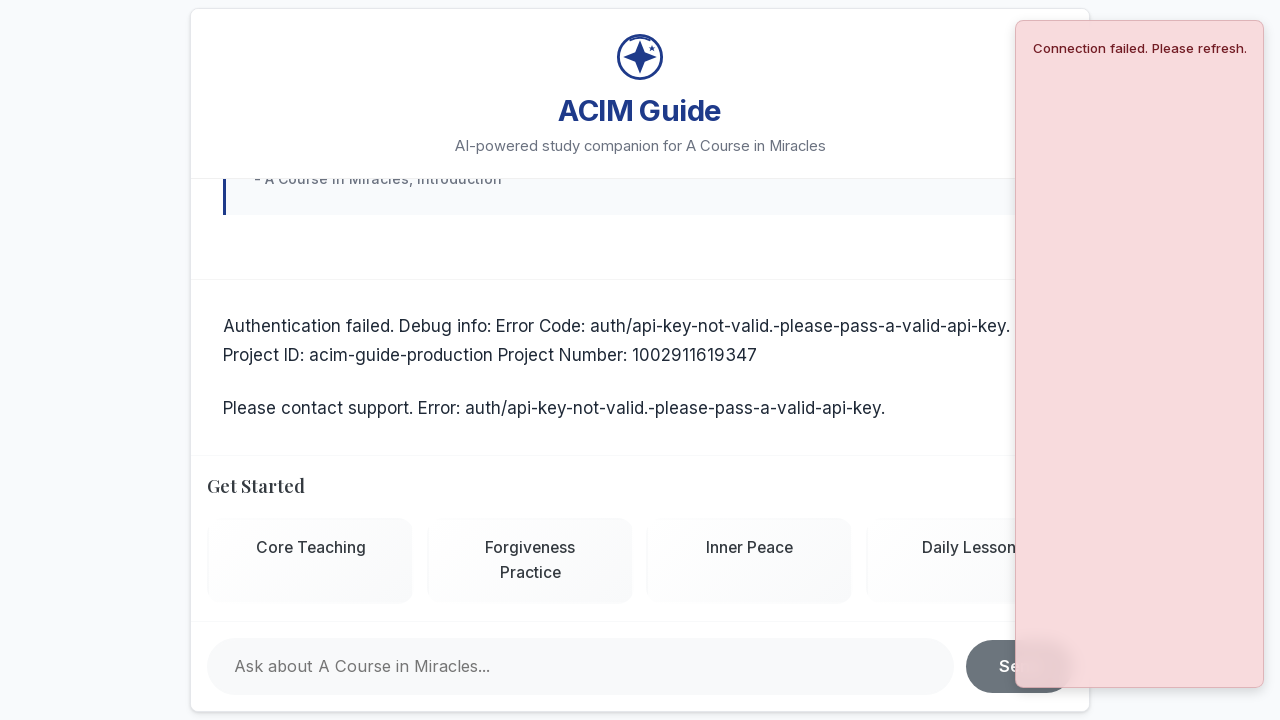

Quick actions count check passed (count >= 4). Score: 3/10
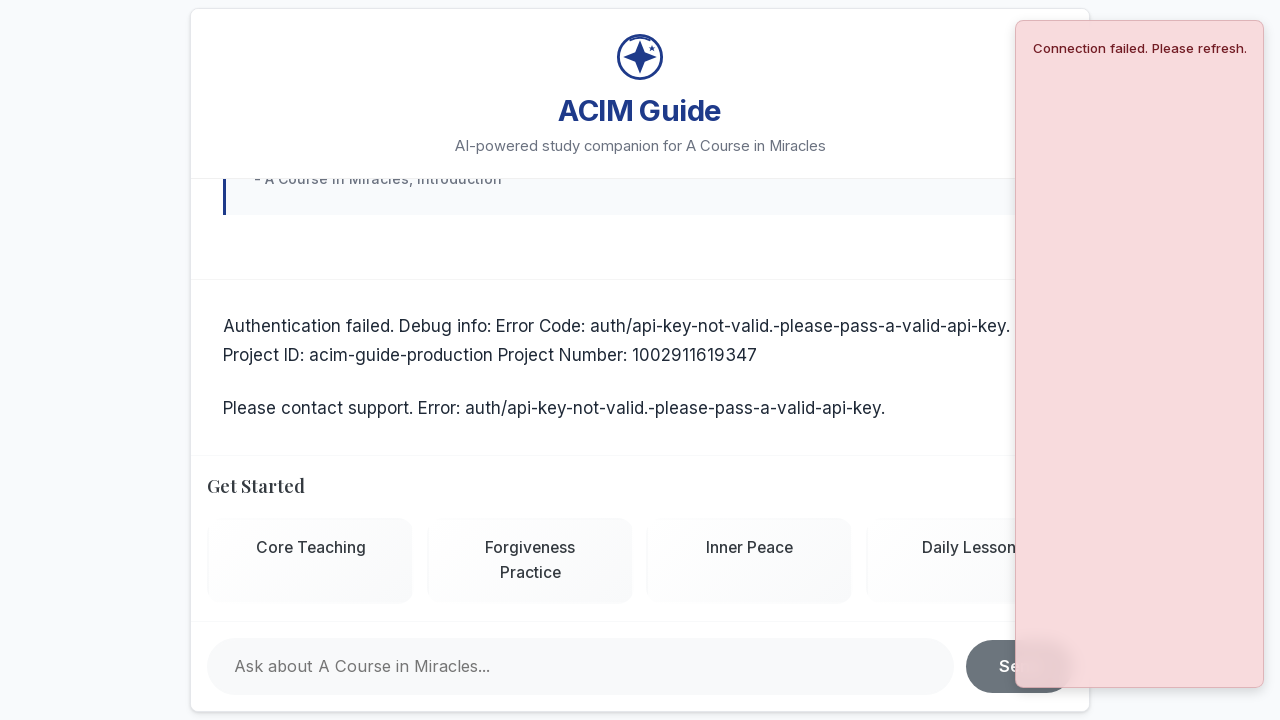

Retrieved chat container bounding box
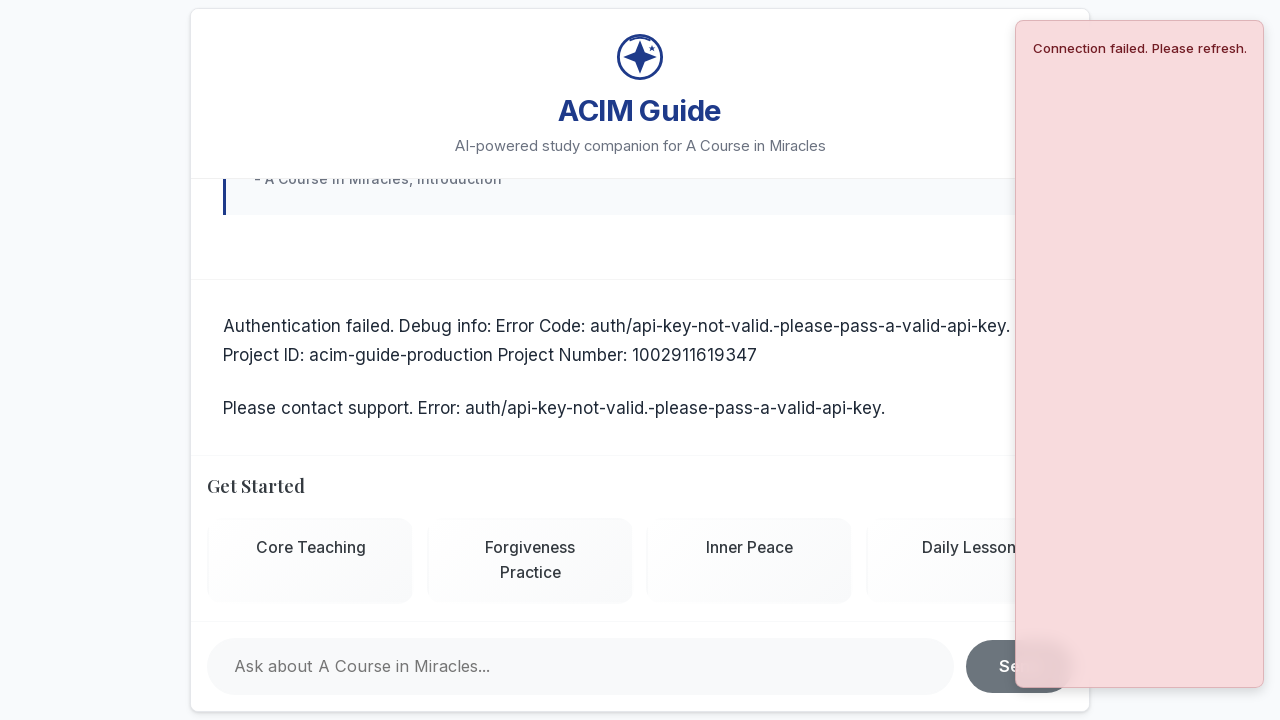

Retrieved viewport size: {'width': 1280, 'height': 720}
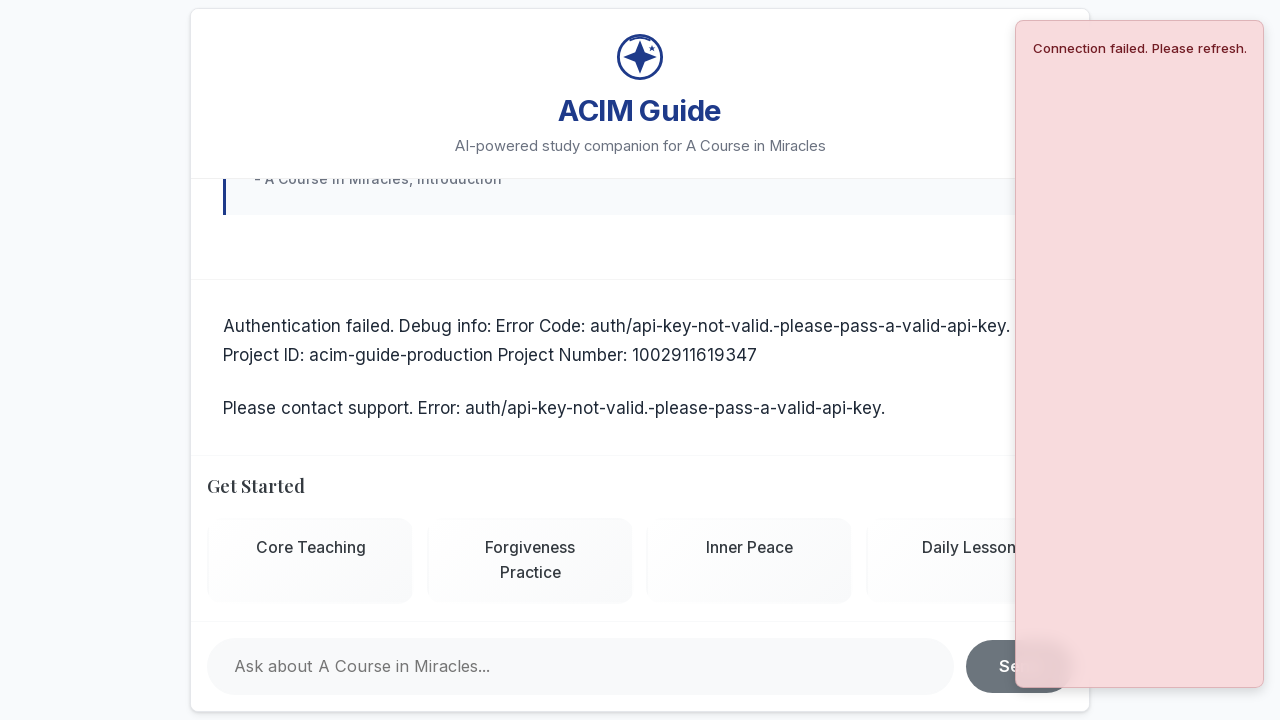

Viewport utilization check passed (utilization >= 60%). Score: 3/10
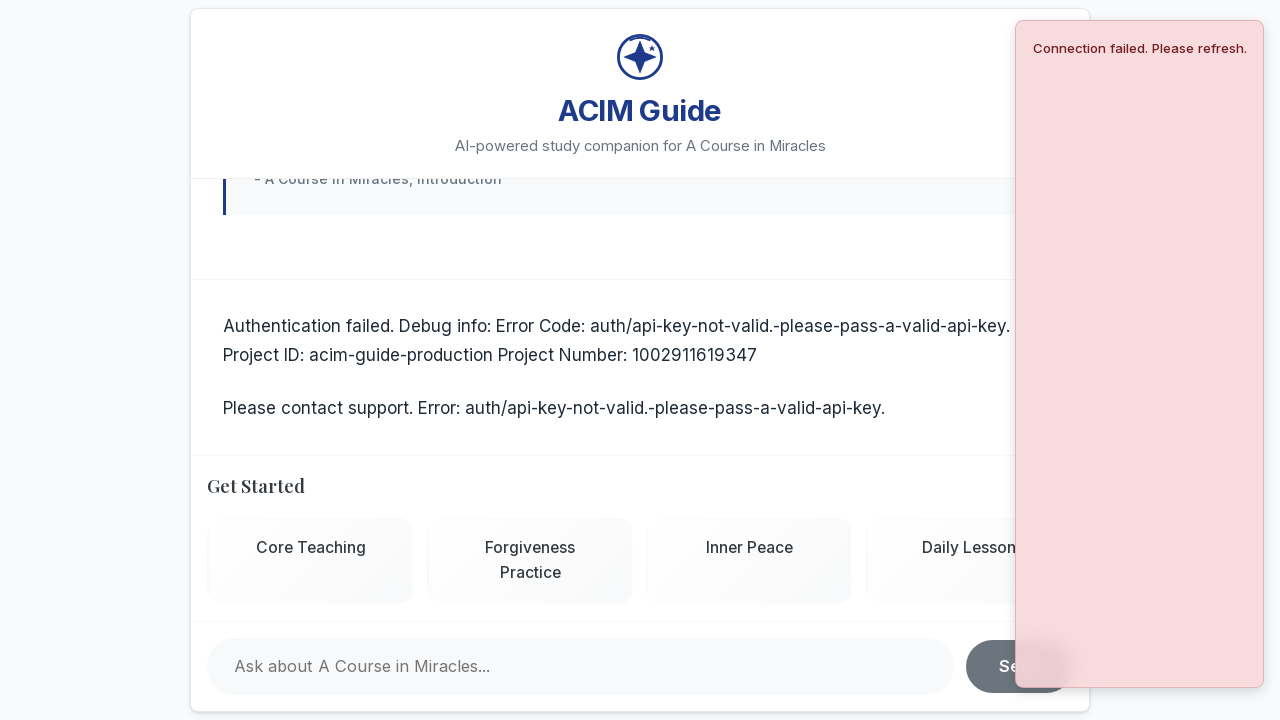

Set viewport to mobile size (375x667)
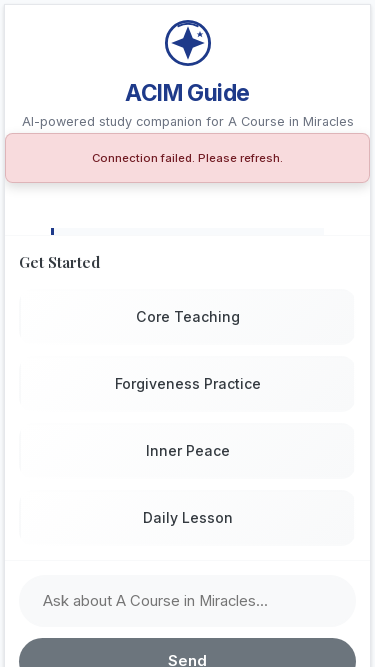

Waited 500ms for mobile viewport adjustment
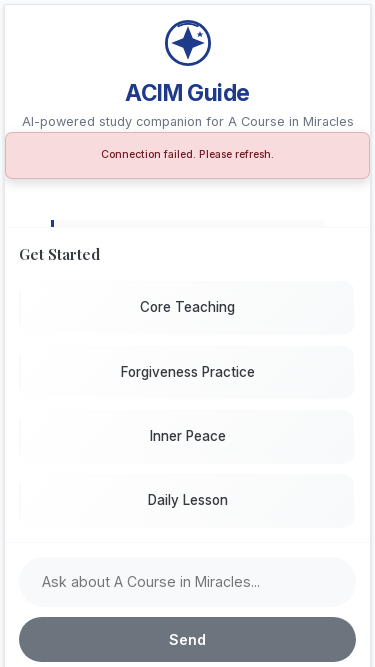

Evaluated mobile body width: 375px
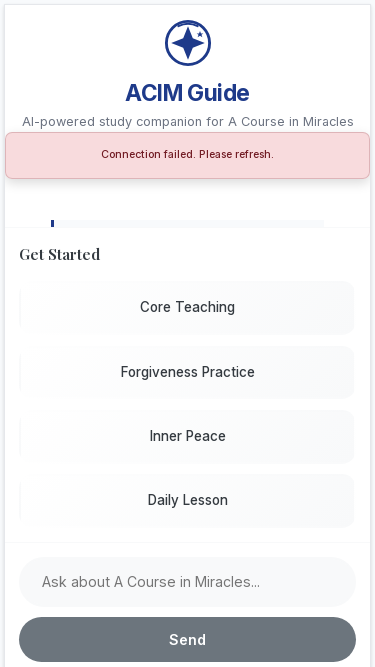

Mobile responsiveness check passed (width <= 375). Score: 4/10
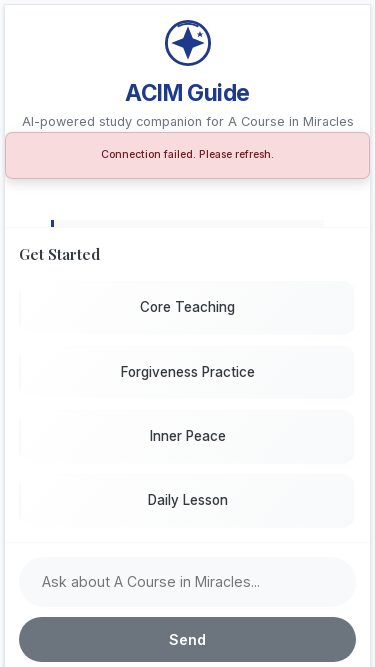

Reset viewport to desktop size (1366x768)
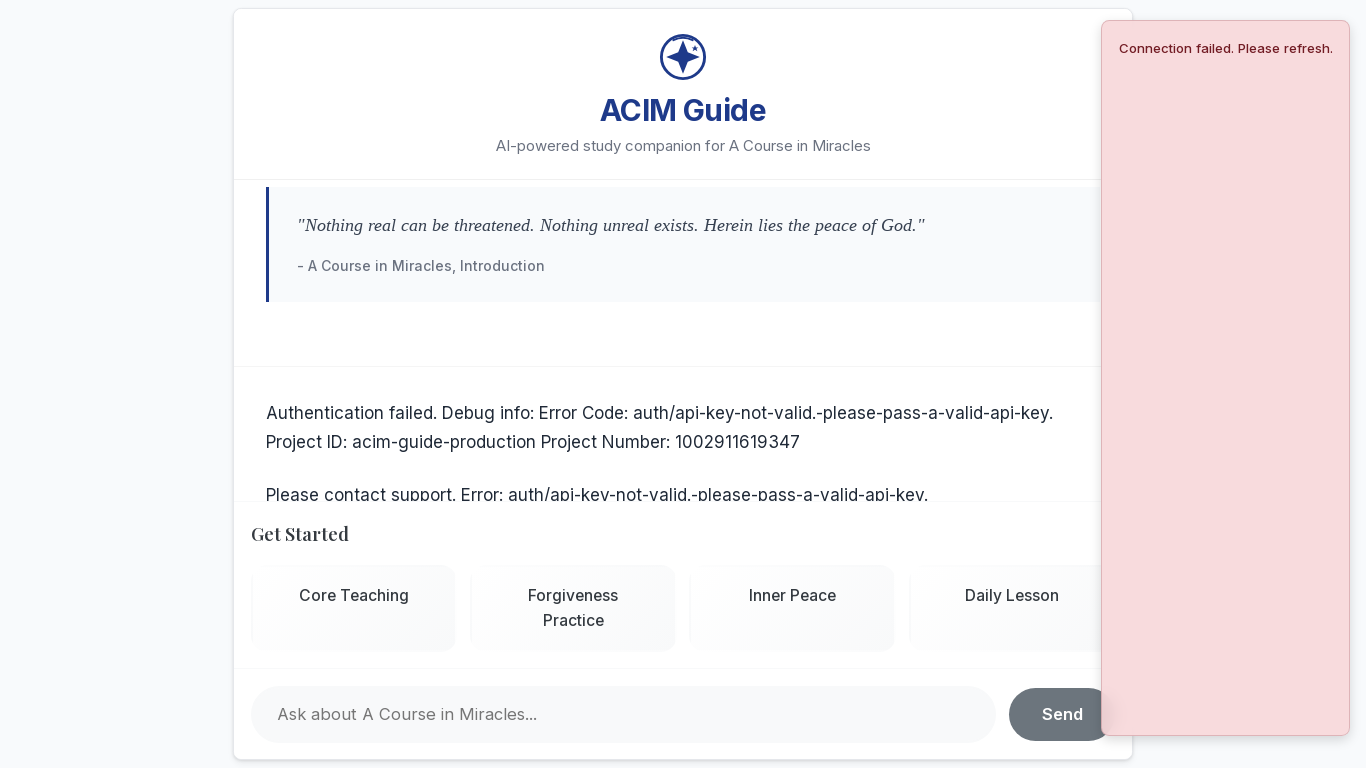

Waited 500ms for viewport reset
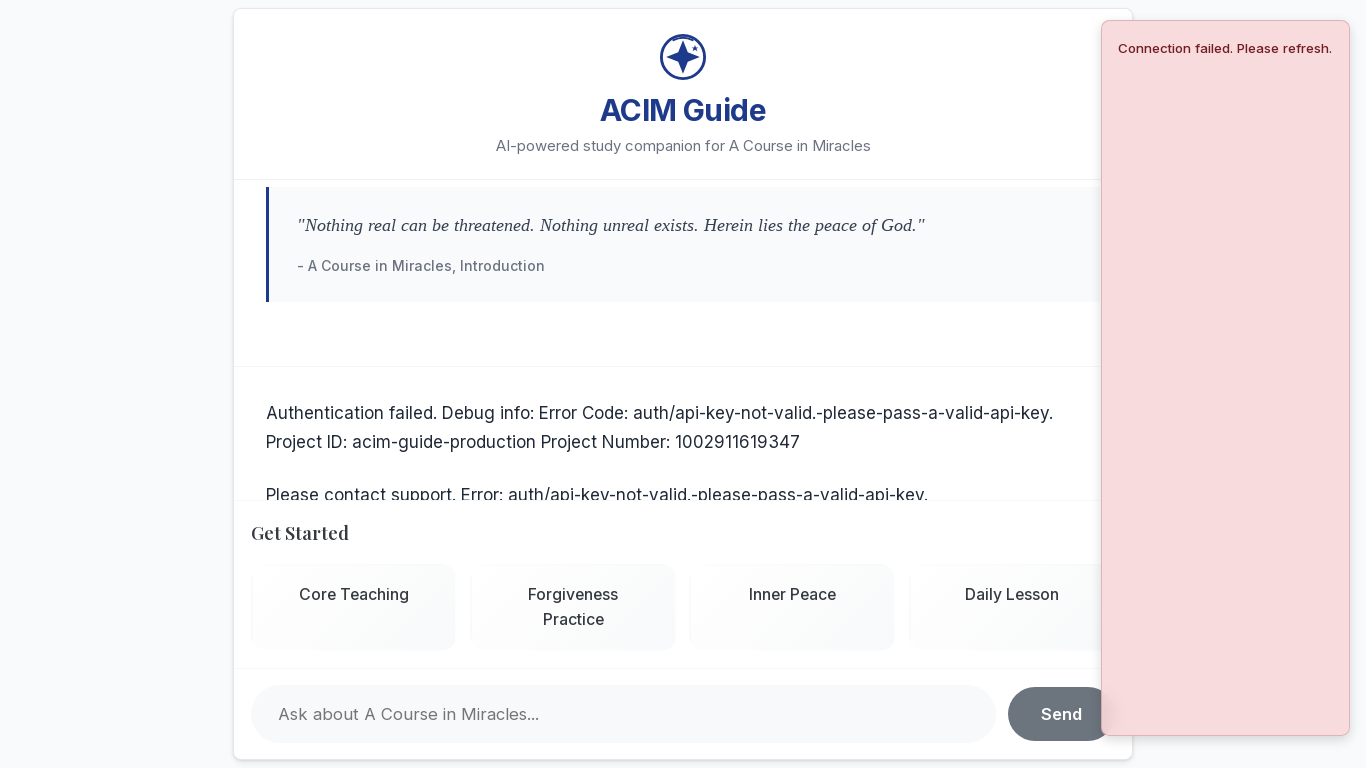

Focused on message input element on #messageInput
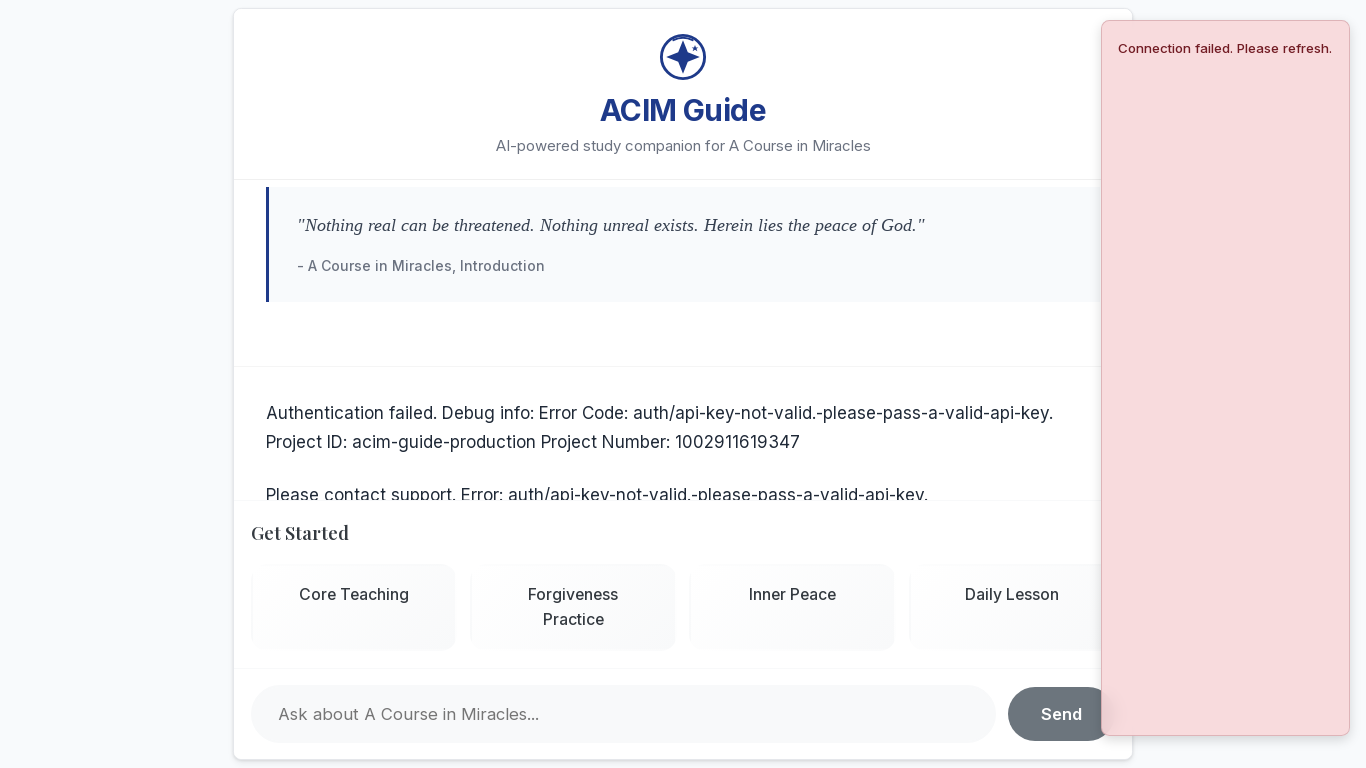

Evaluated focus styles: rgb(108, 117, 125) none 0px
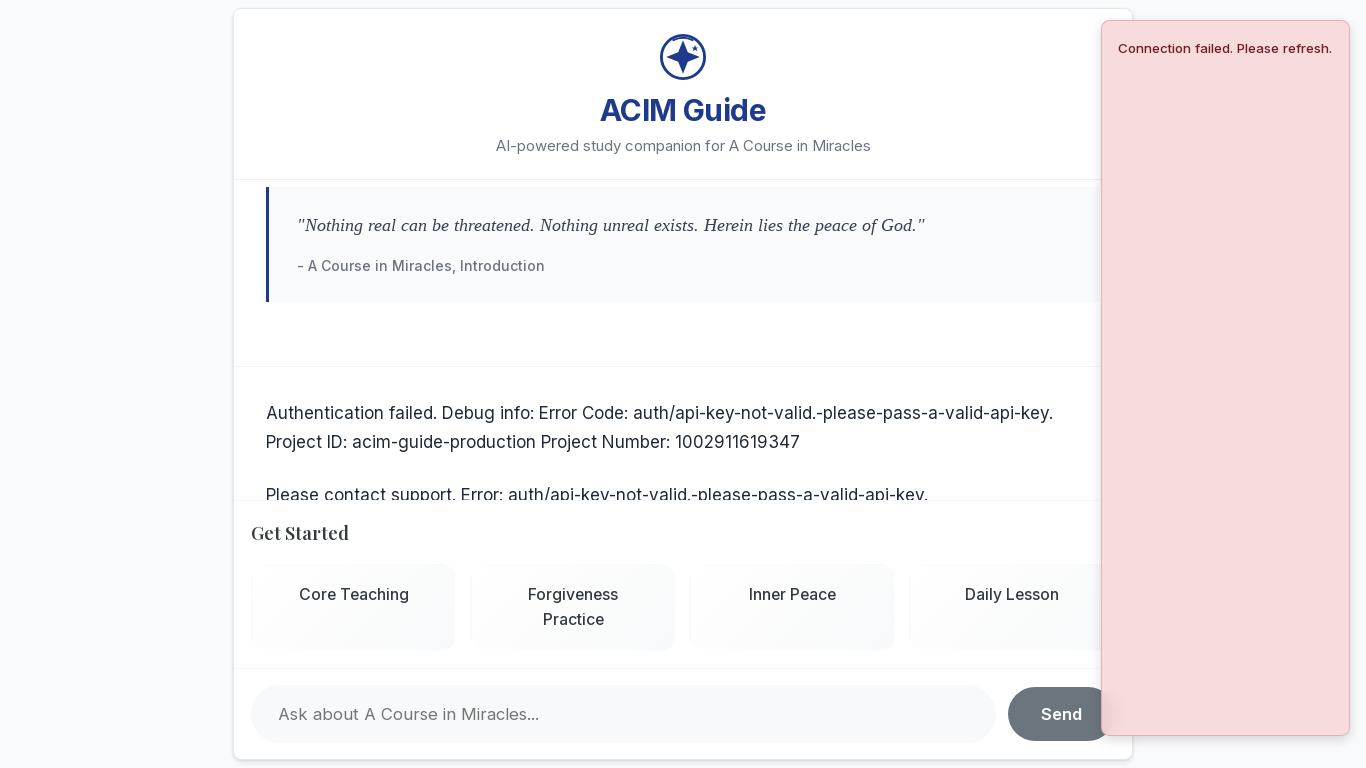

Accessibility focus style check passed. Score: 5/10
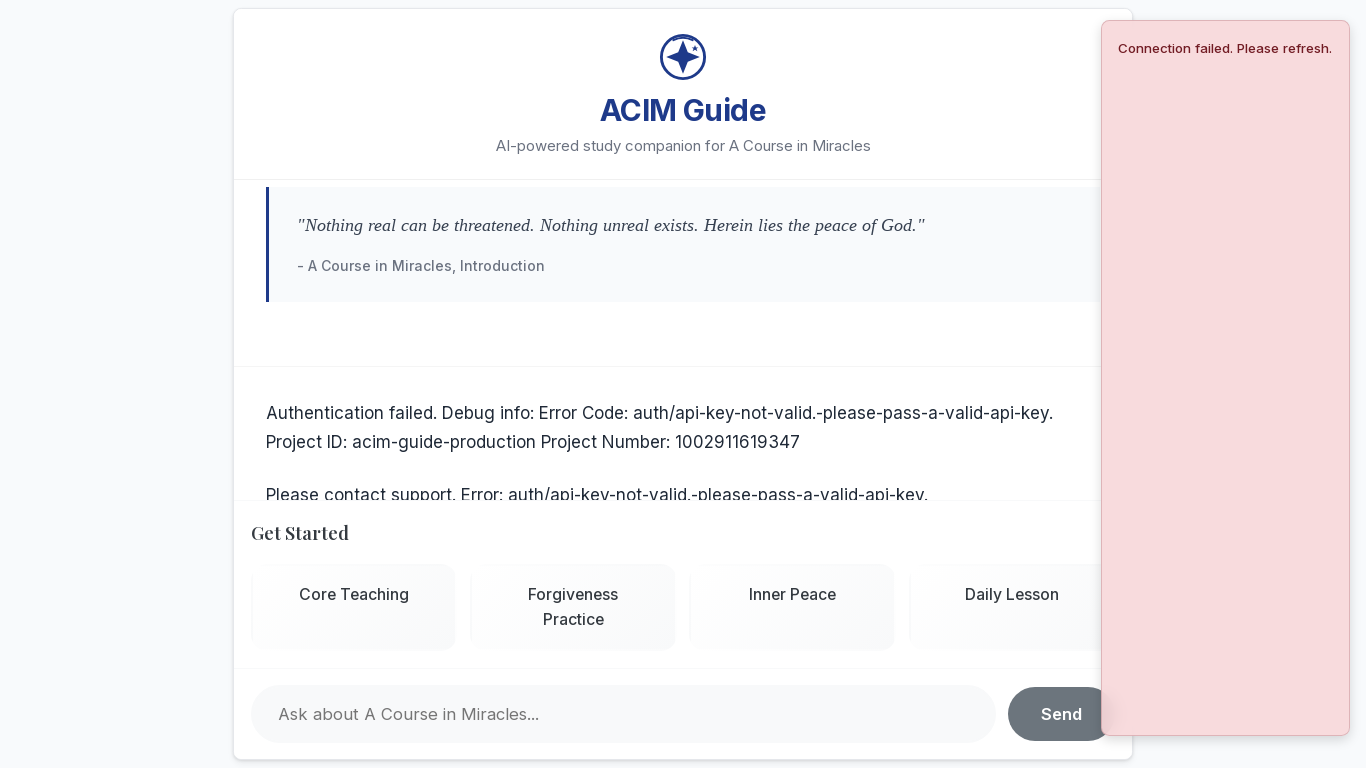

Located ACIM quote element
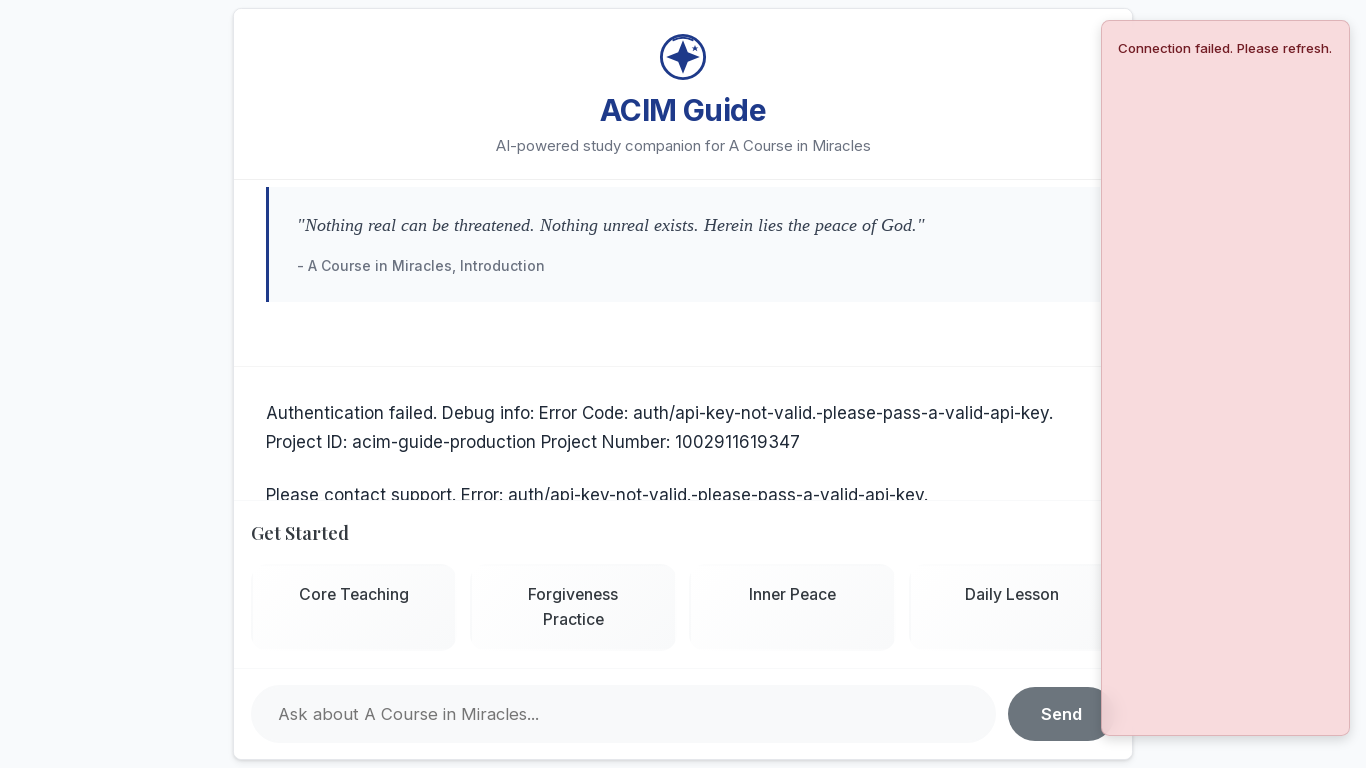

ACIM quote visibility check passed. Score: 5/10
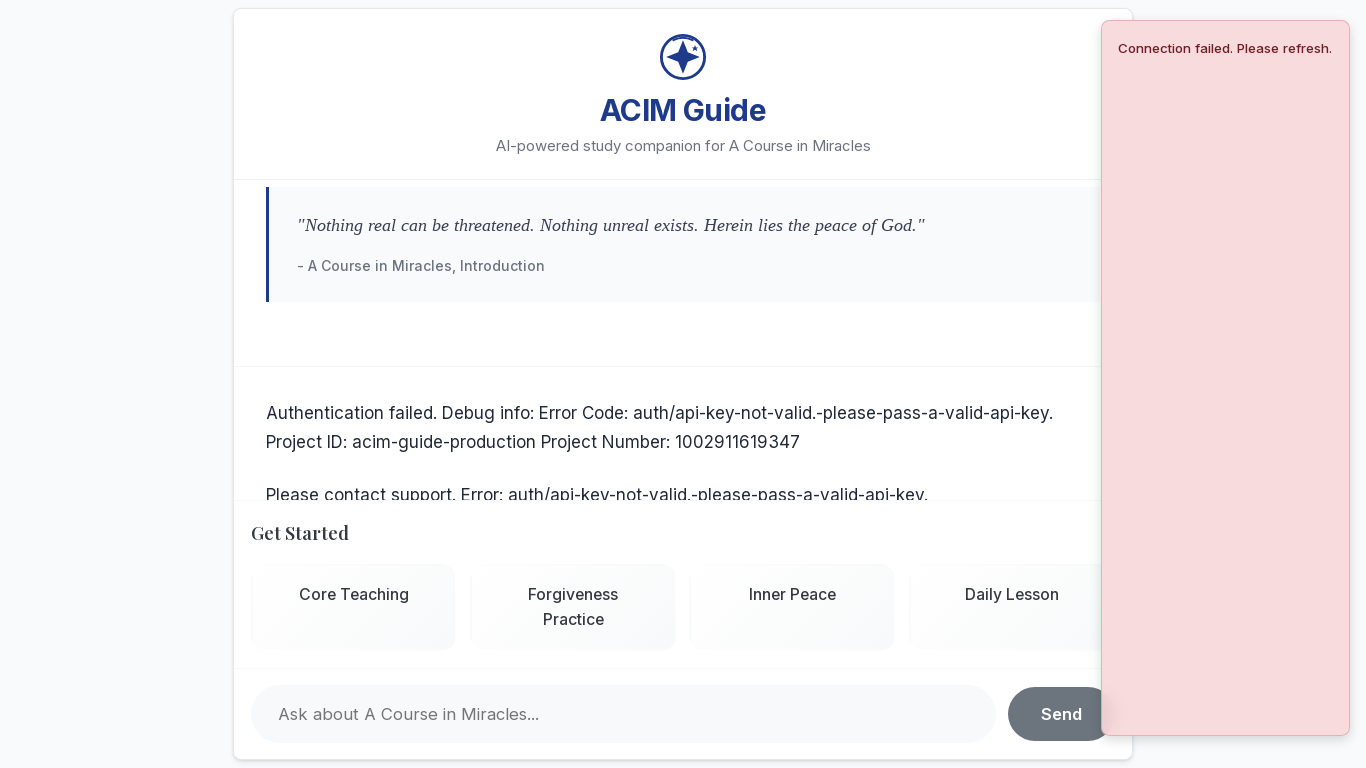

Evaluated header background color: rgb(255, 255, 255)
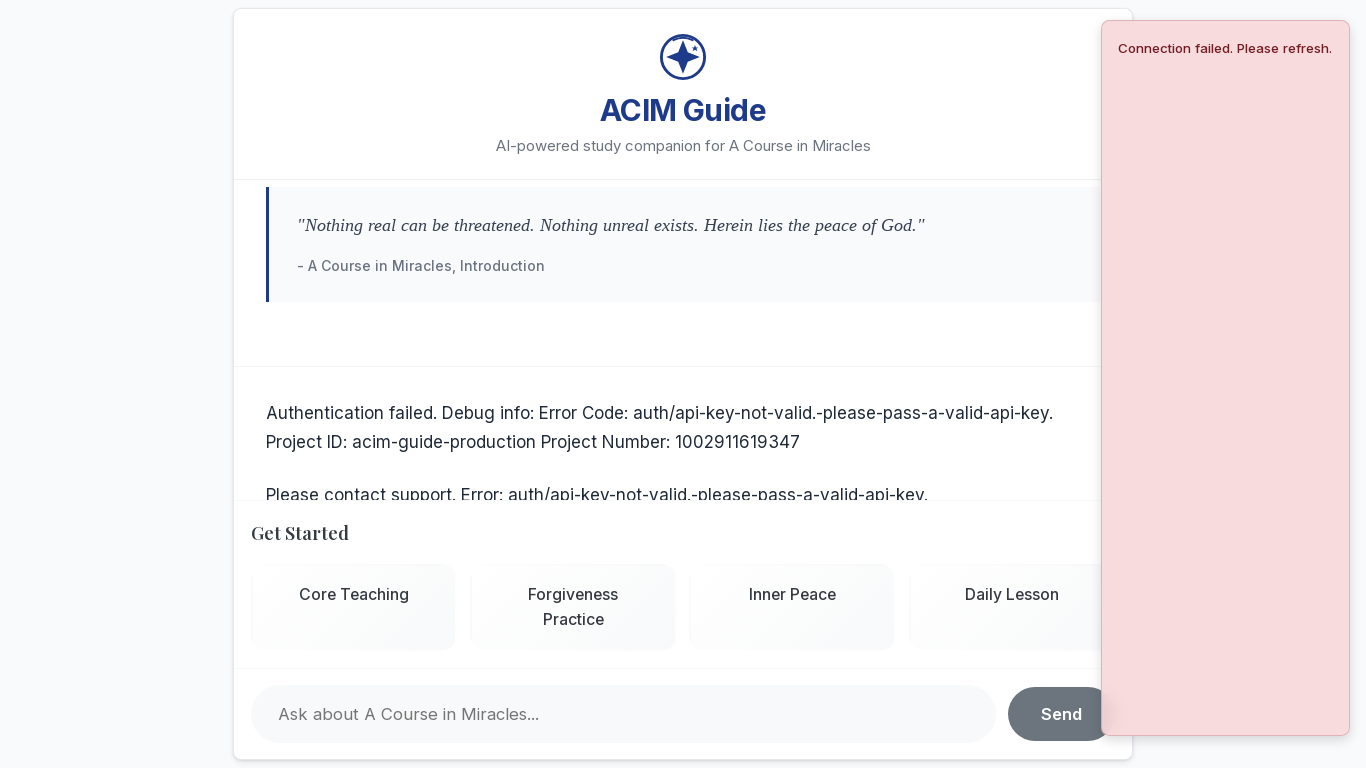

Header color check passed (not pure red). Final Score: 6/10
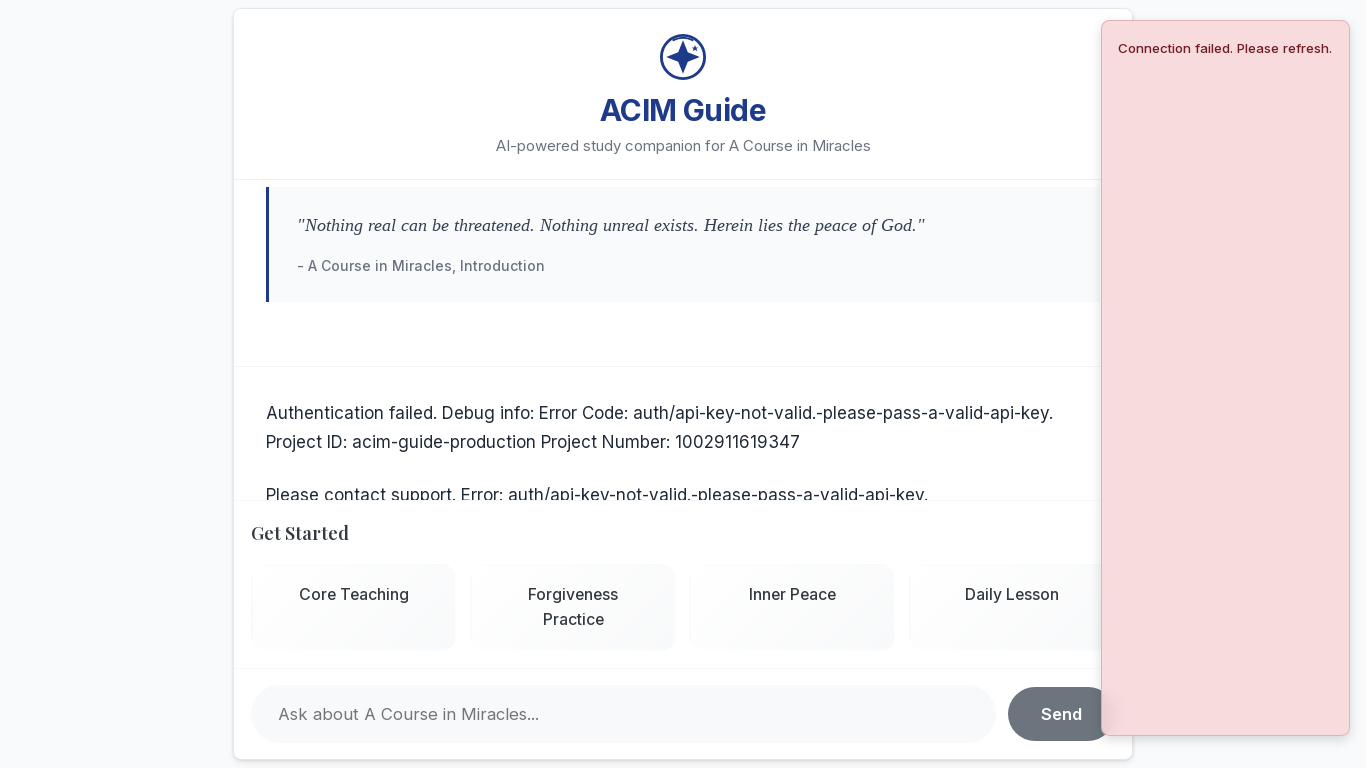

UI score validation passed (score 6/10 >= minimum 6)
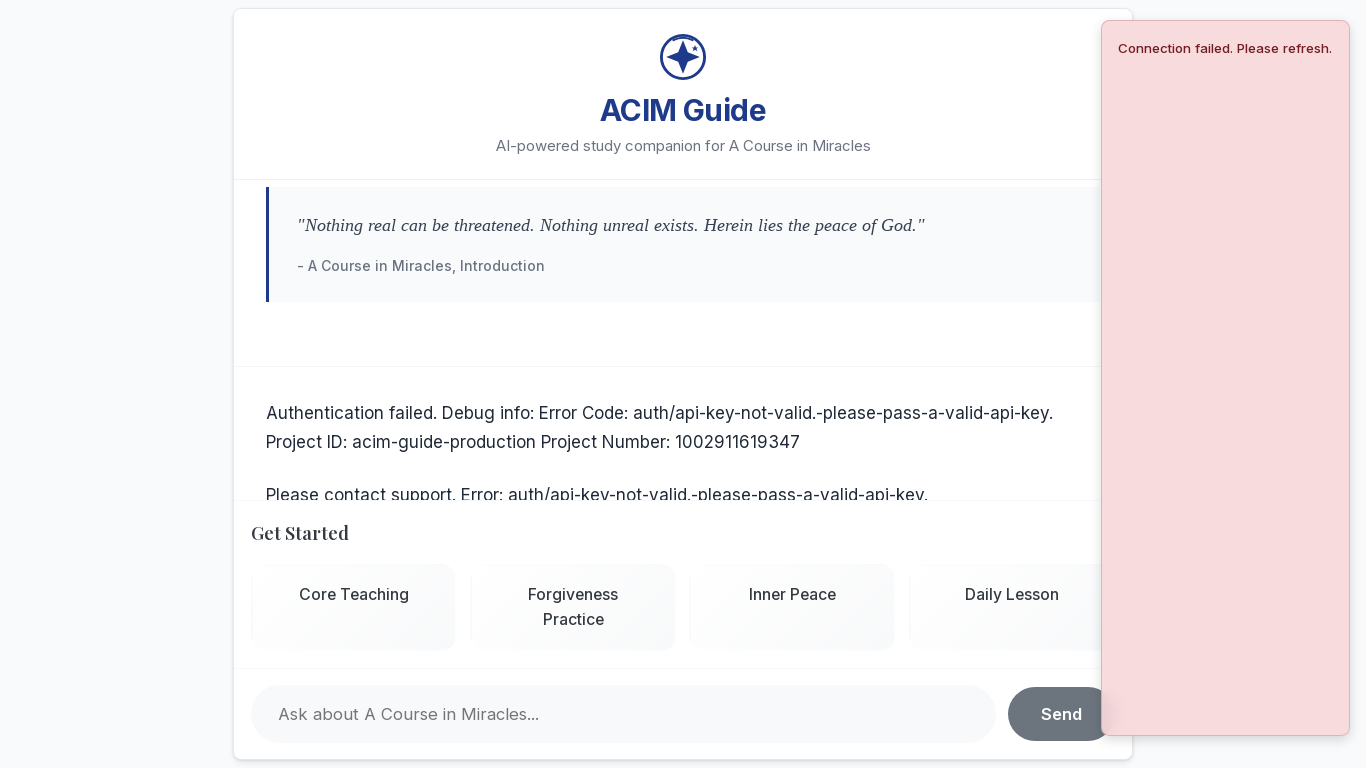

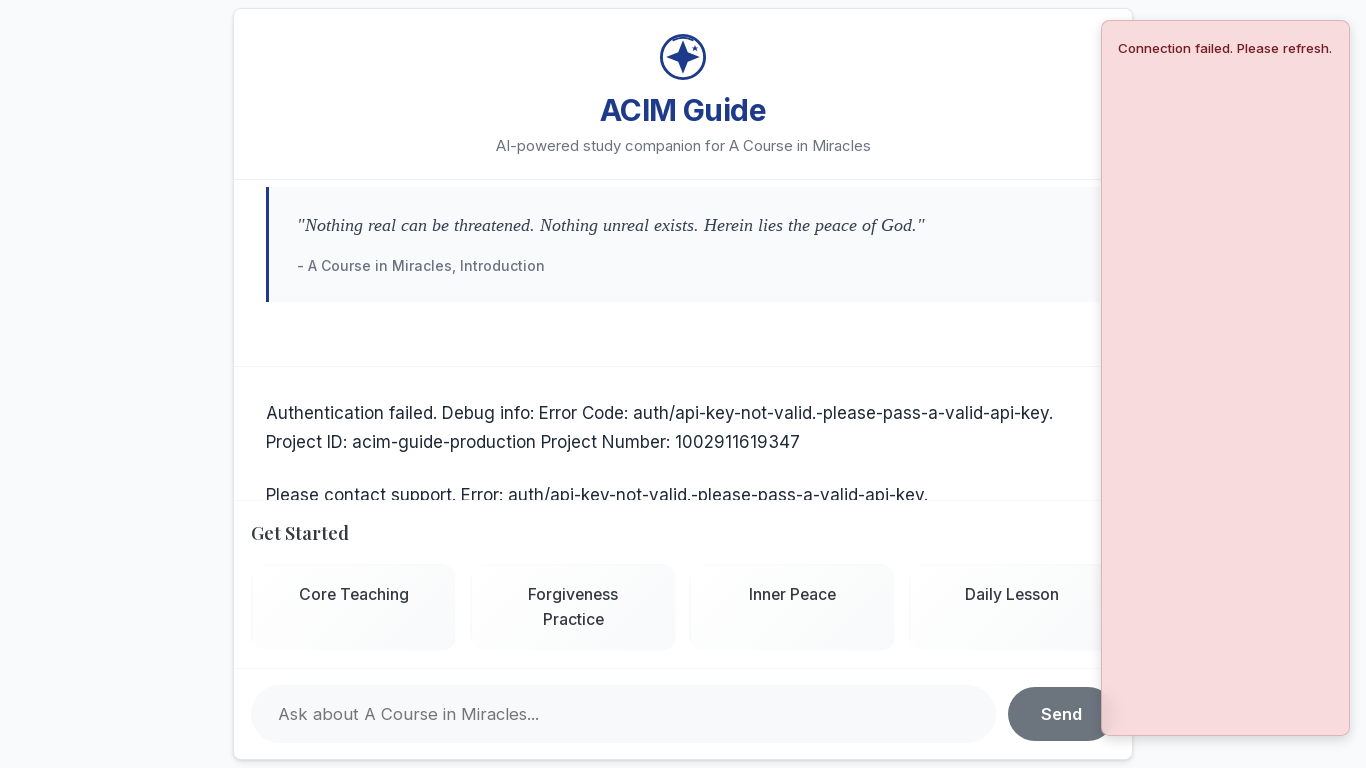